Tests file download functionality by clicking a download button on a test page and waiting for the download to complete

Starting URL: https://www.leafground.com/file.xhtml

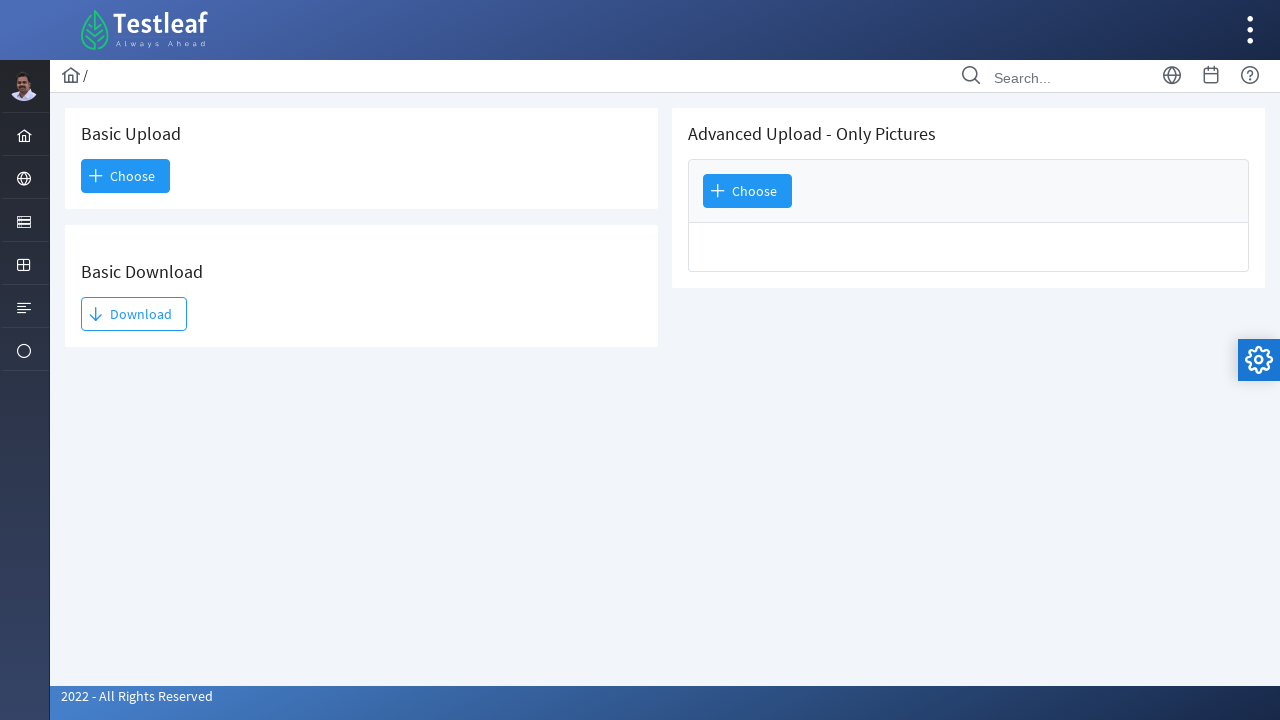

Clicked download button at (134, 314) on #j_idt93\:j_idt95
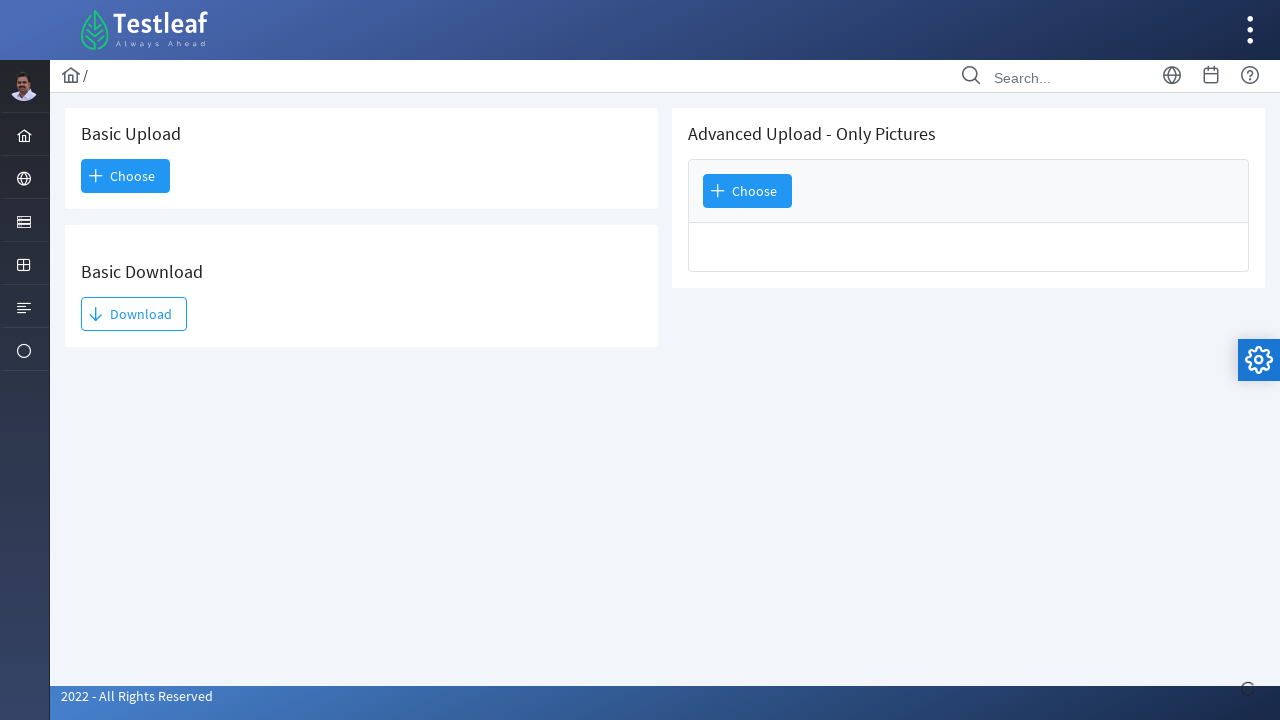

Waited 2 seconds for download to initiate
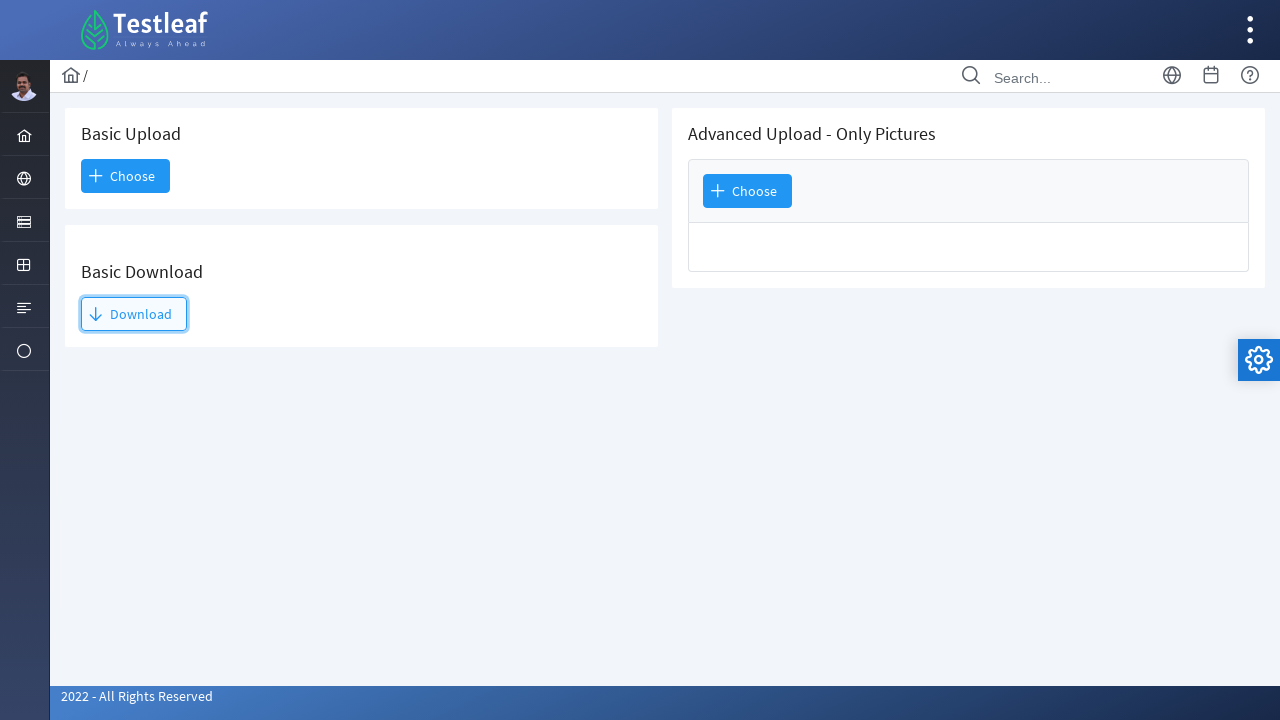

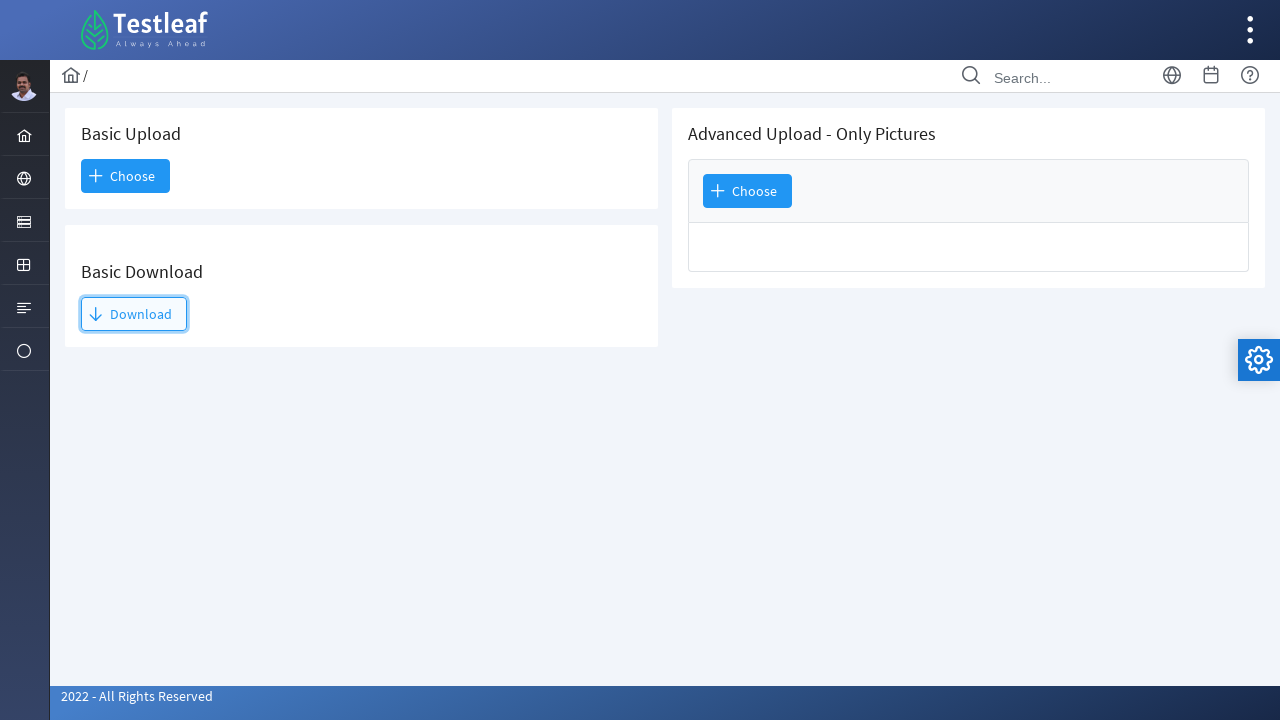